Tests unmarking todo items as complete

Starting URL: https://demo.playwright.dev/todomvc

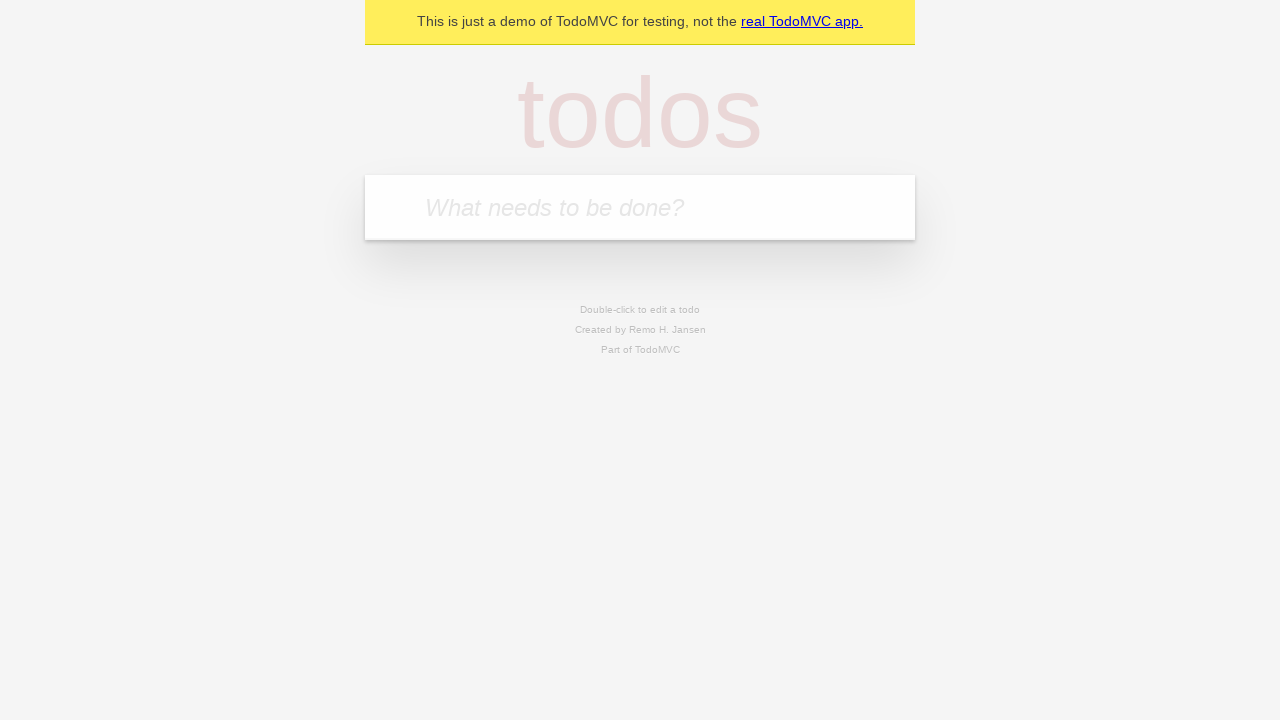

Filled todo input with 'buy some cheese' on internal:attr=[placeholder="What needs to be done?"i]
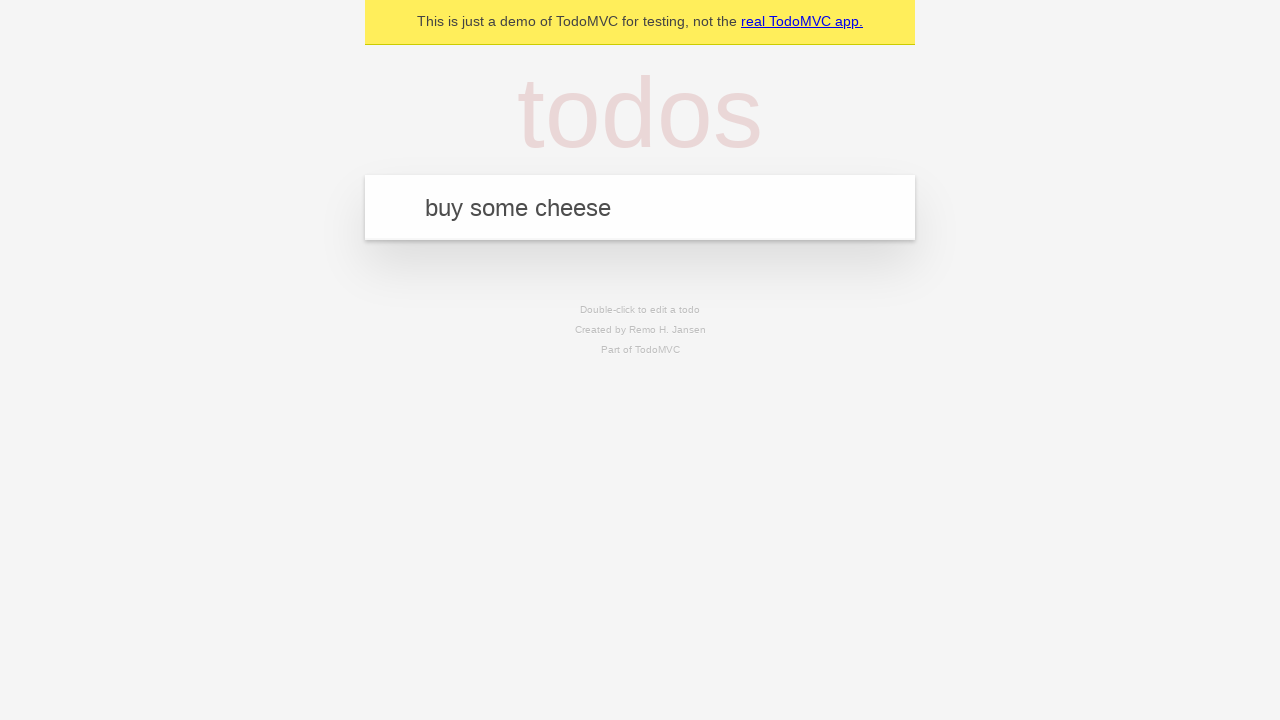

Pressed Enter to create todo item 'buy some cheese' on internal:attr=[placeholder="What needs to be done?"i]
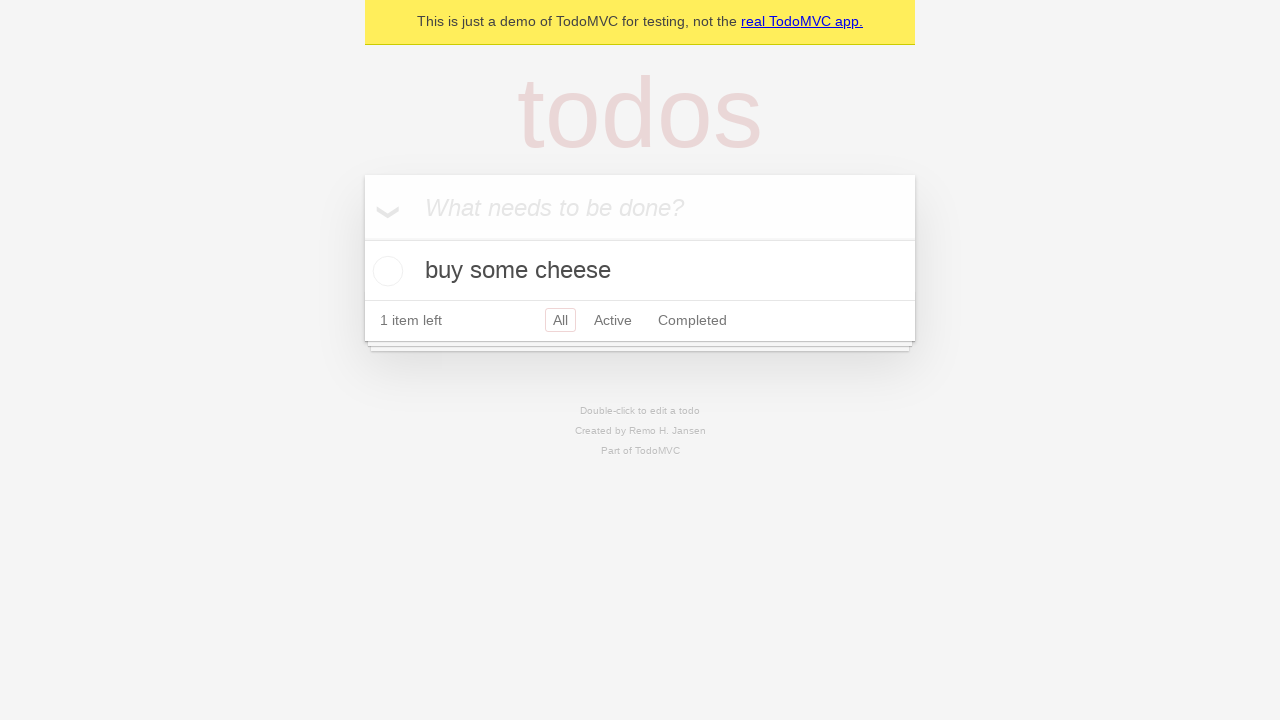

Filled todo input with 'feed the cat' on internal:attr=[placeholder="What needs to be done?"i]
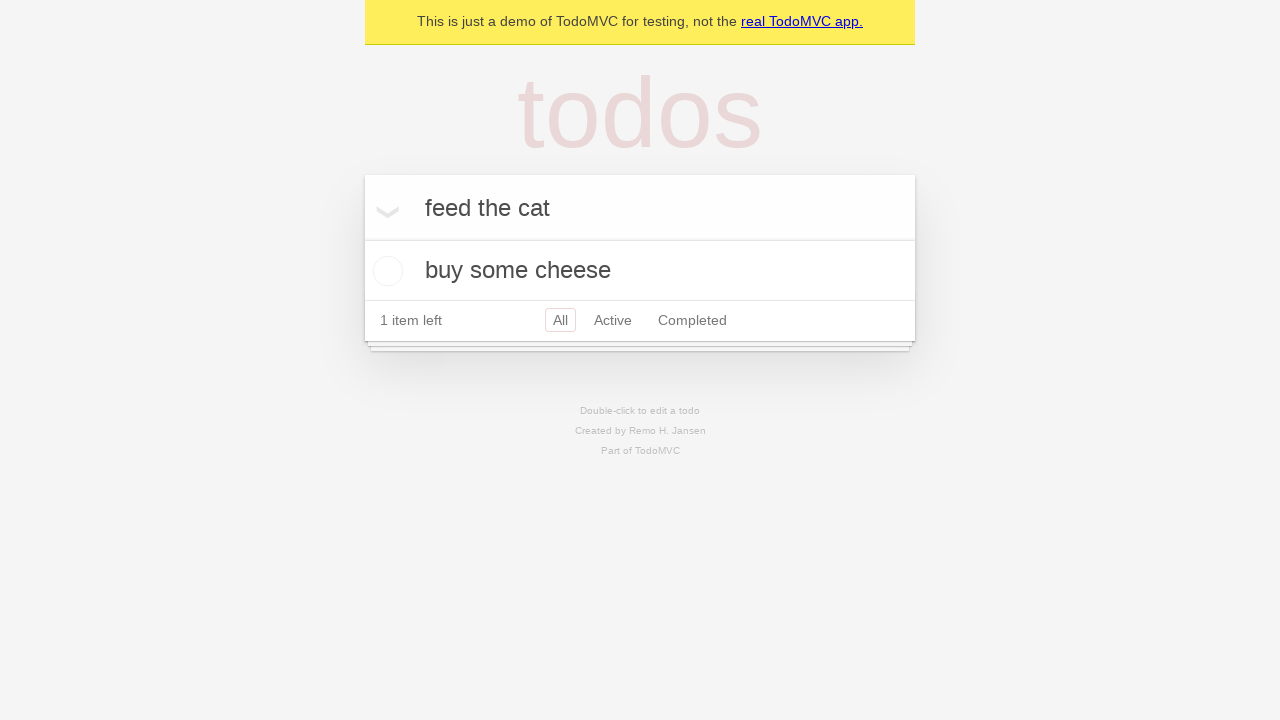

Pressed Enter to create todo item 'feed the cat' on internal:attr=[placeholder="What needs to be done?"i]
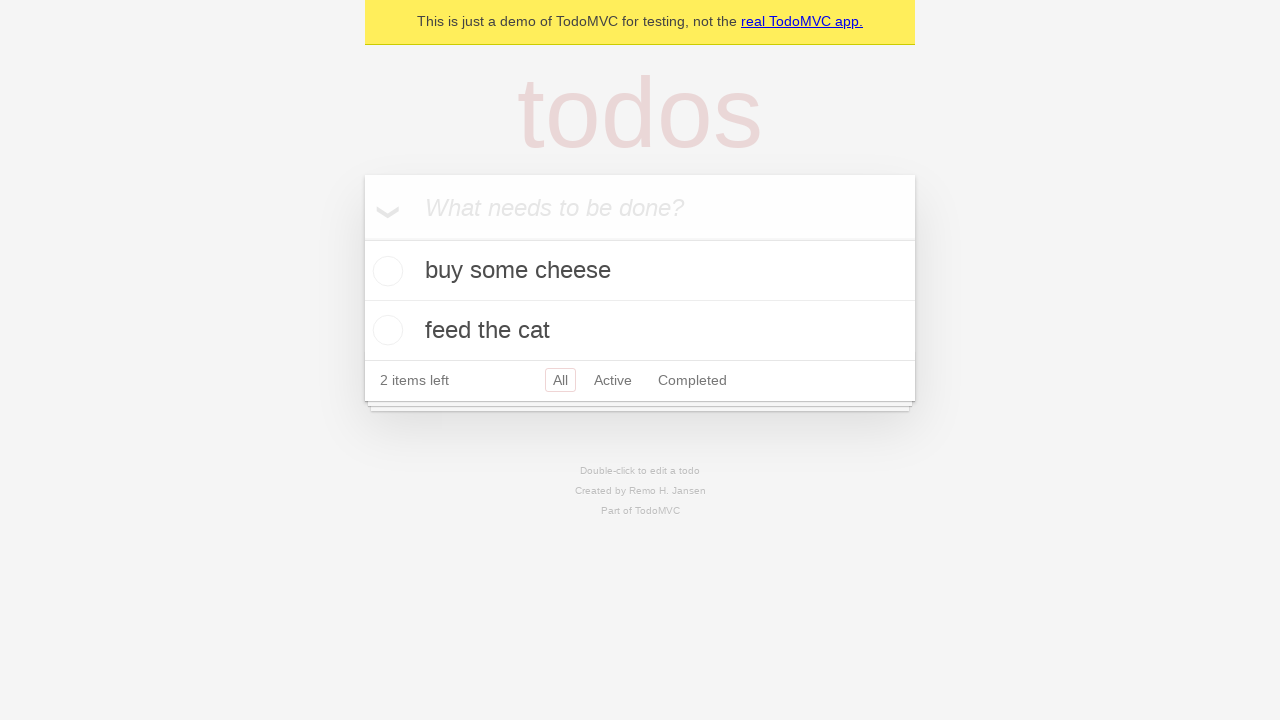

Located first todo item
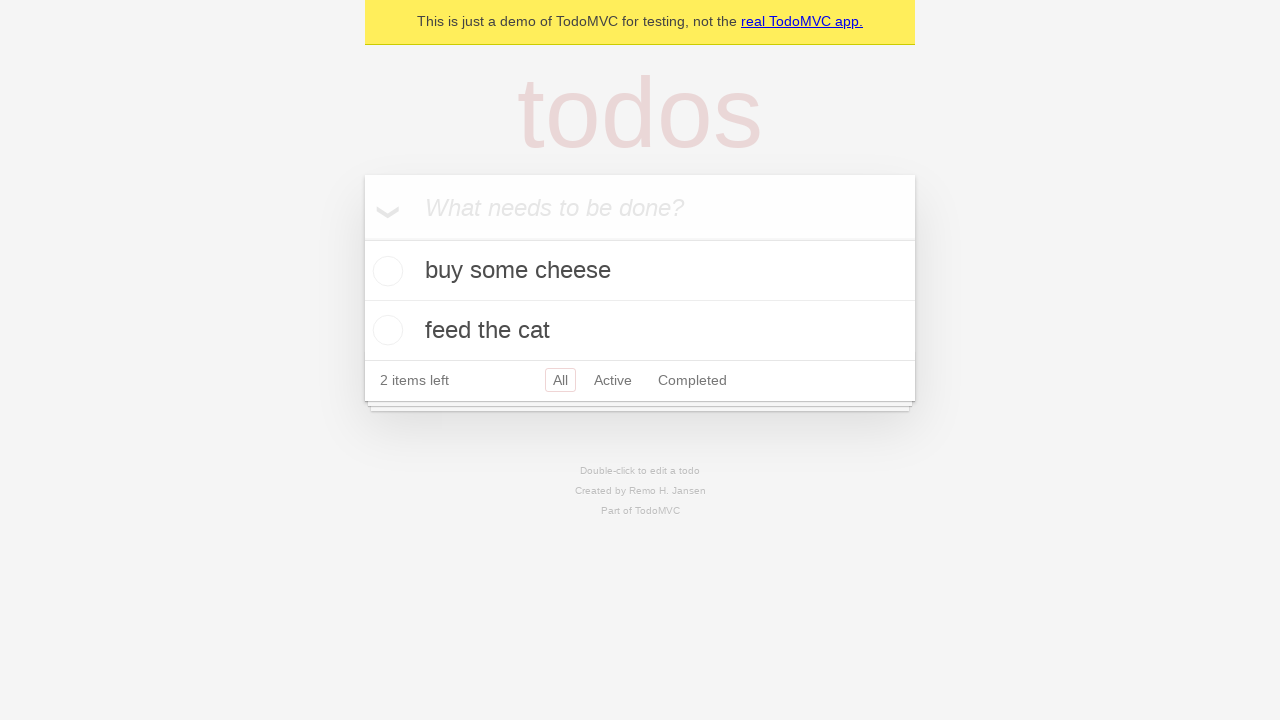

Located checkbox for first todo item
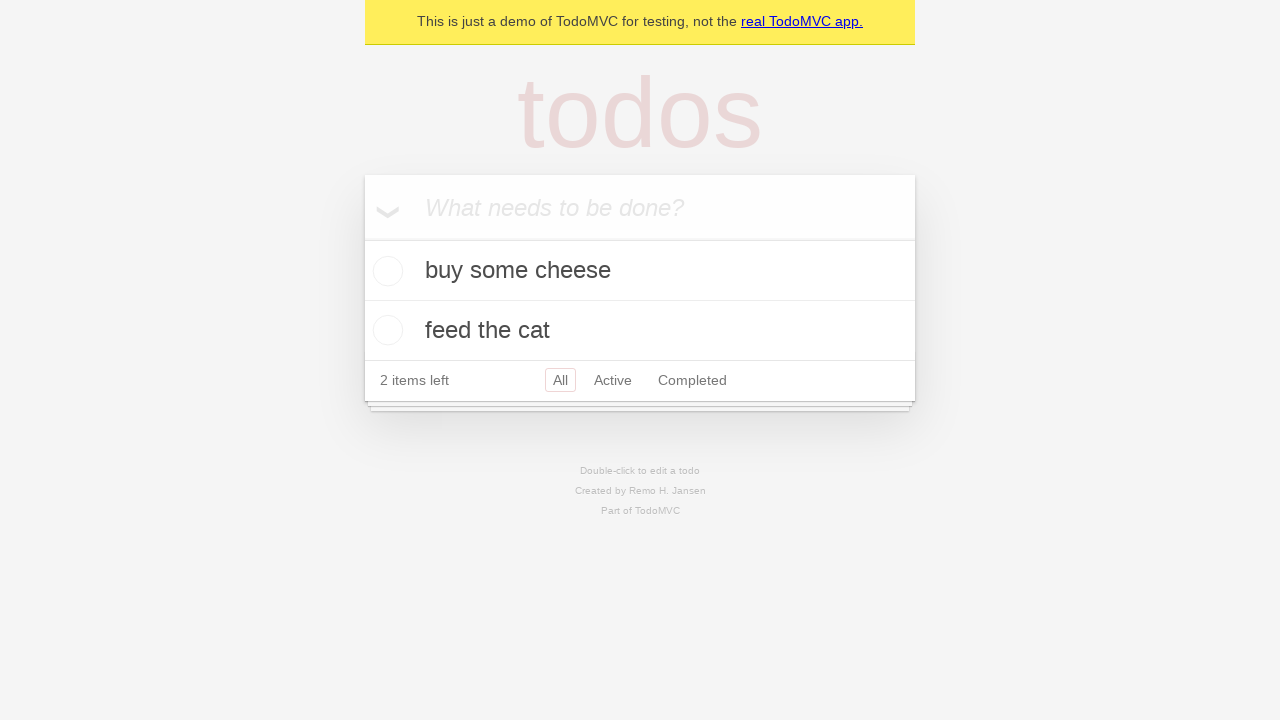

Marked first todo item as complete at (385, 271) on internal:testid=[data-testid="todo-item"s] >> nth=0 >> internal:role=checkbox
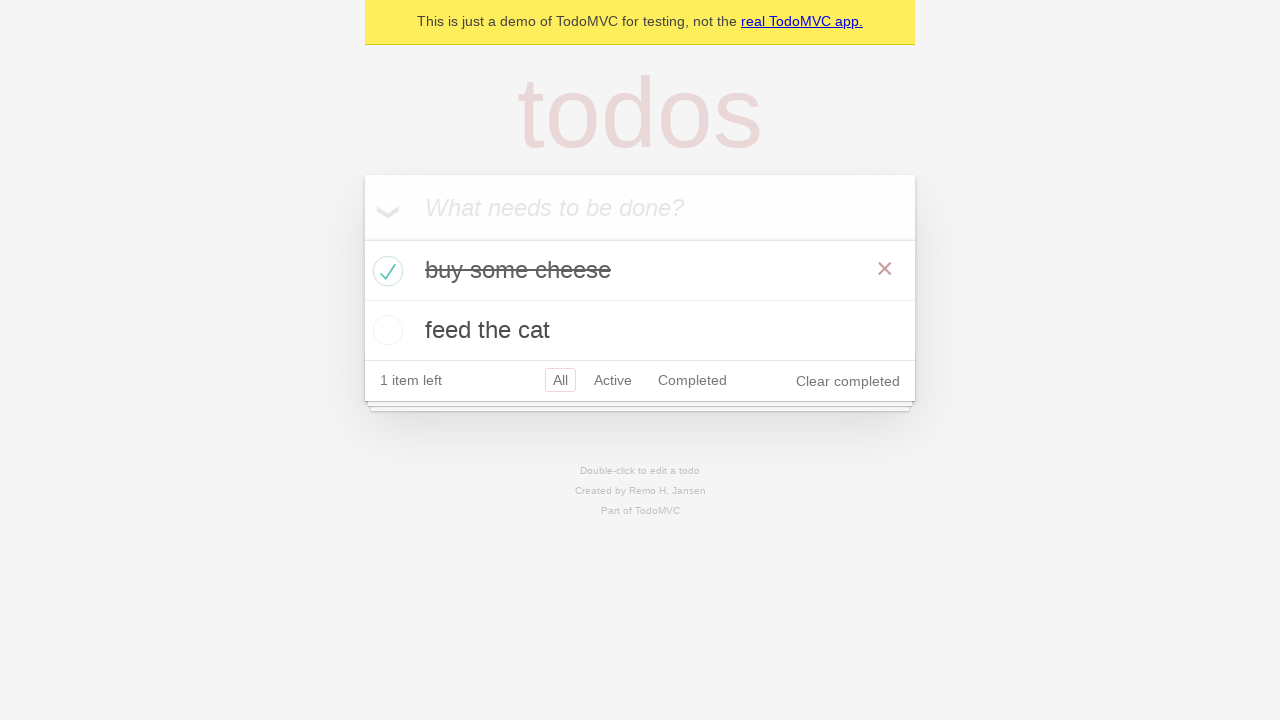

Unmarked first todo item as complete at (385, 271) on internal:testid=[data-testid="todo-item"s] >> nth=0 >> internal:role=checkbox
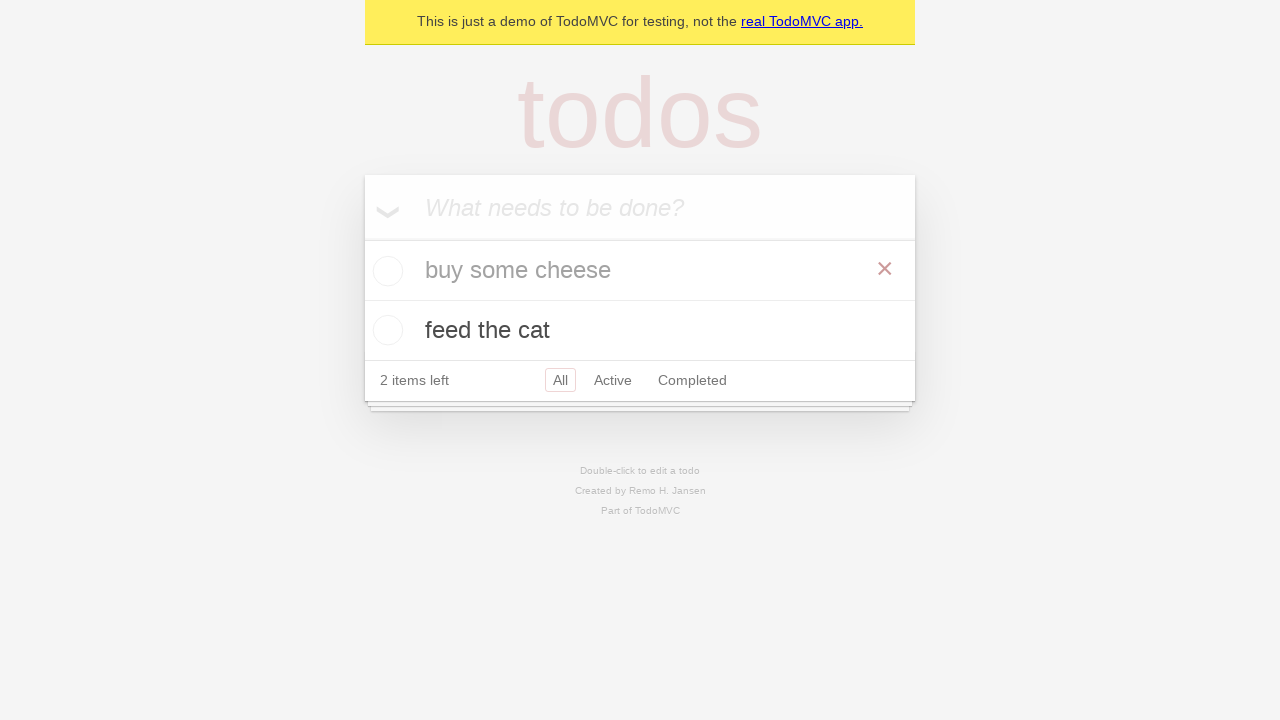

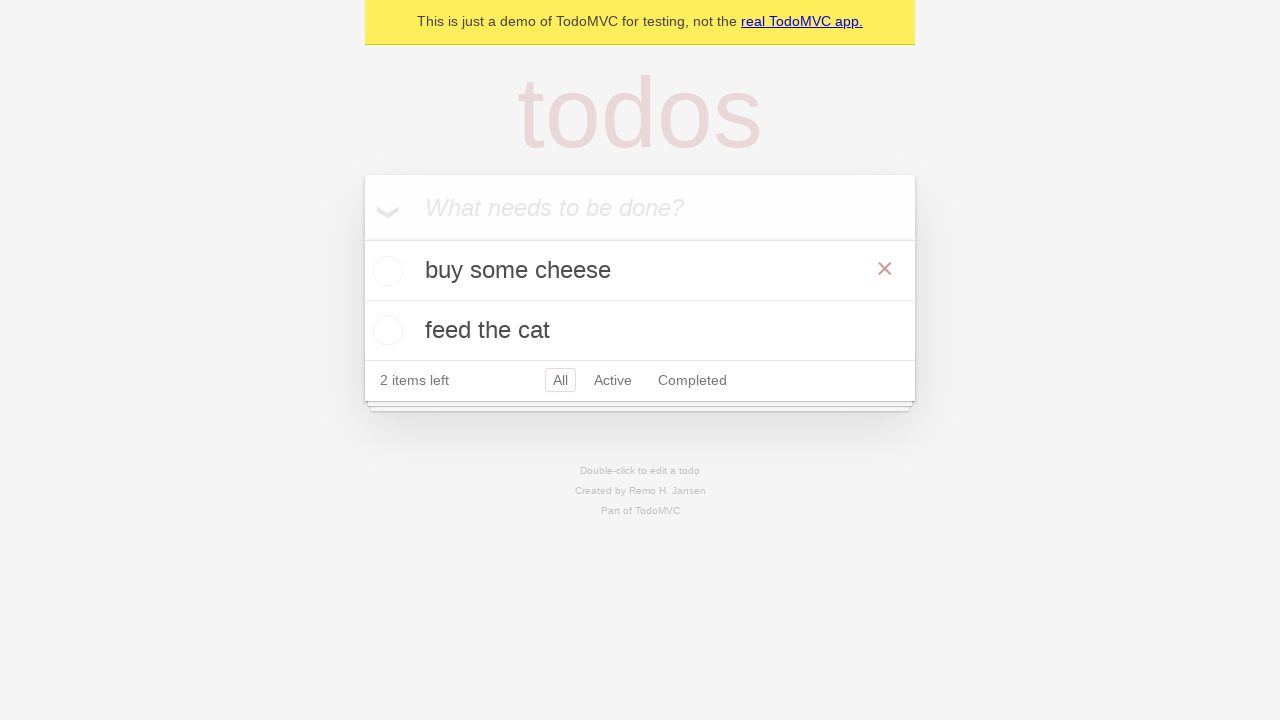